Tests clicking a blue button with class attribute on a UI testing playground site, handling the alert dialog that appears after each click. The test repeats this action 3 times.

Starting URL: http://uitestingplayground.com/classattr

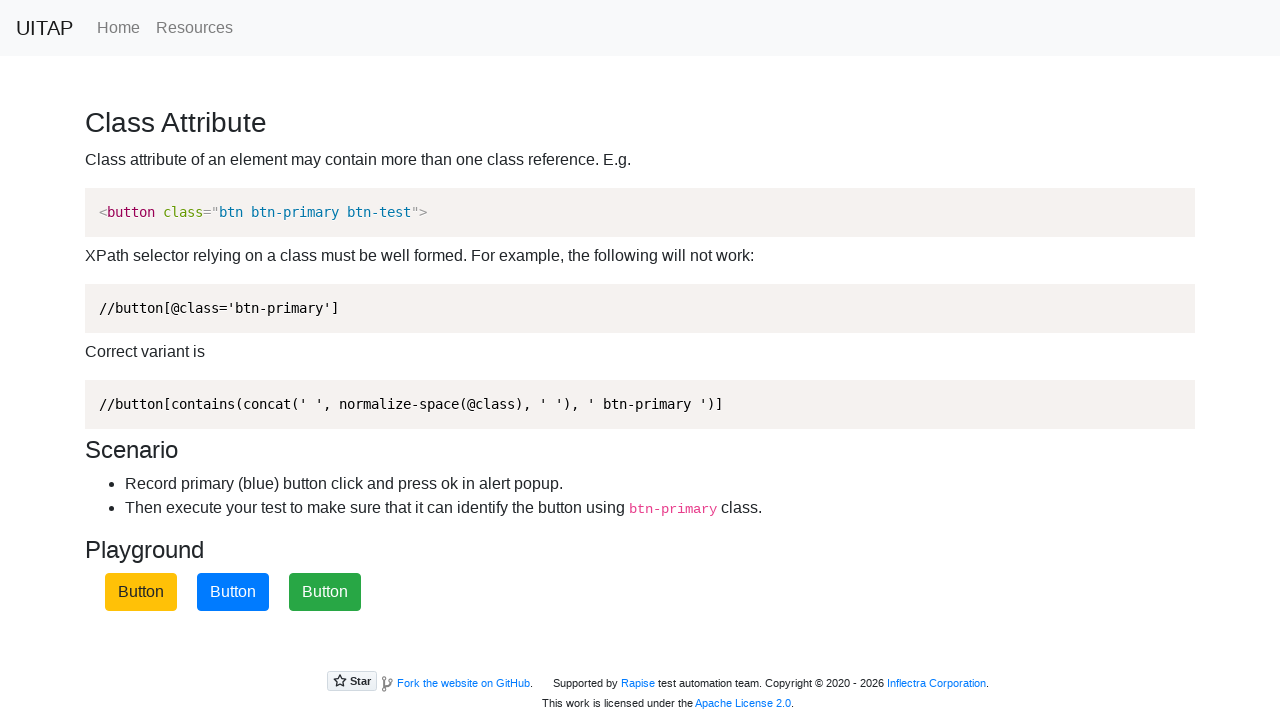

Navigated to UI Testing Playground - Class Attribute page
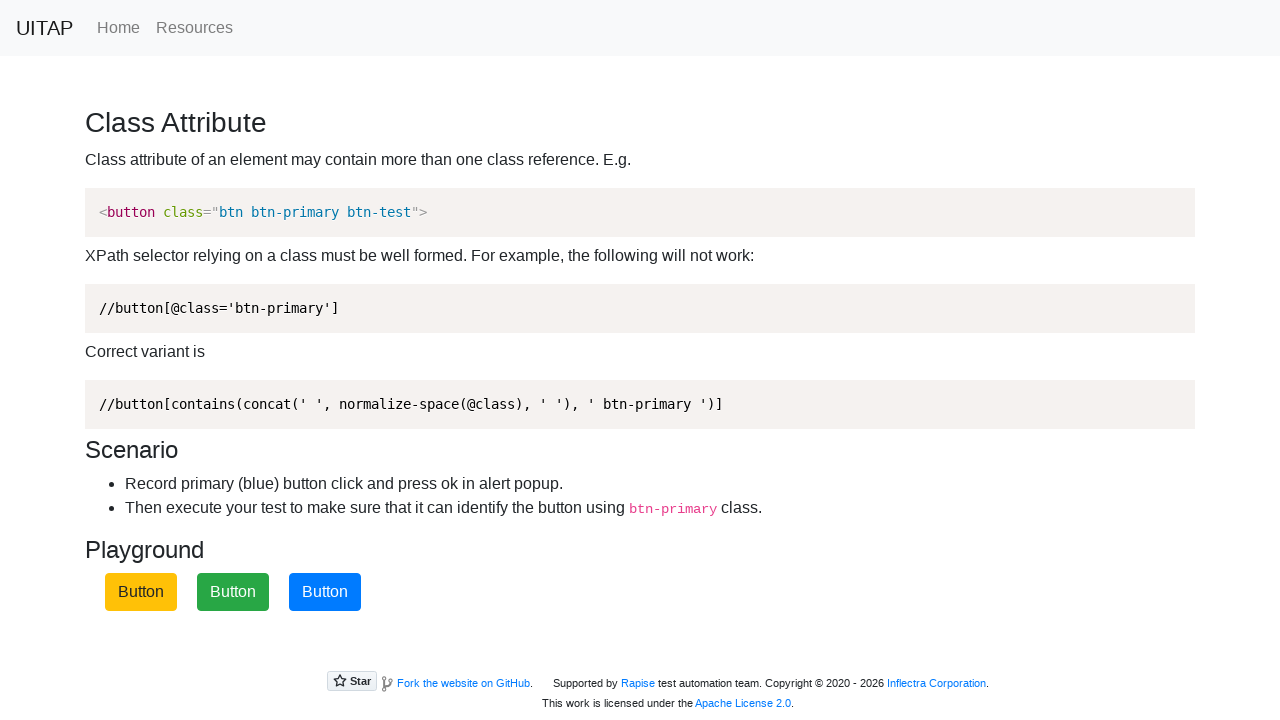

Set up dialog handler to accept alerts
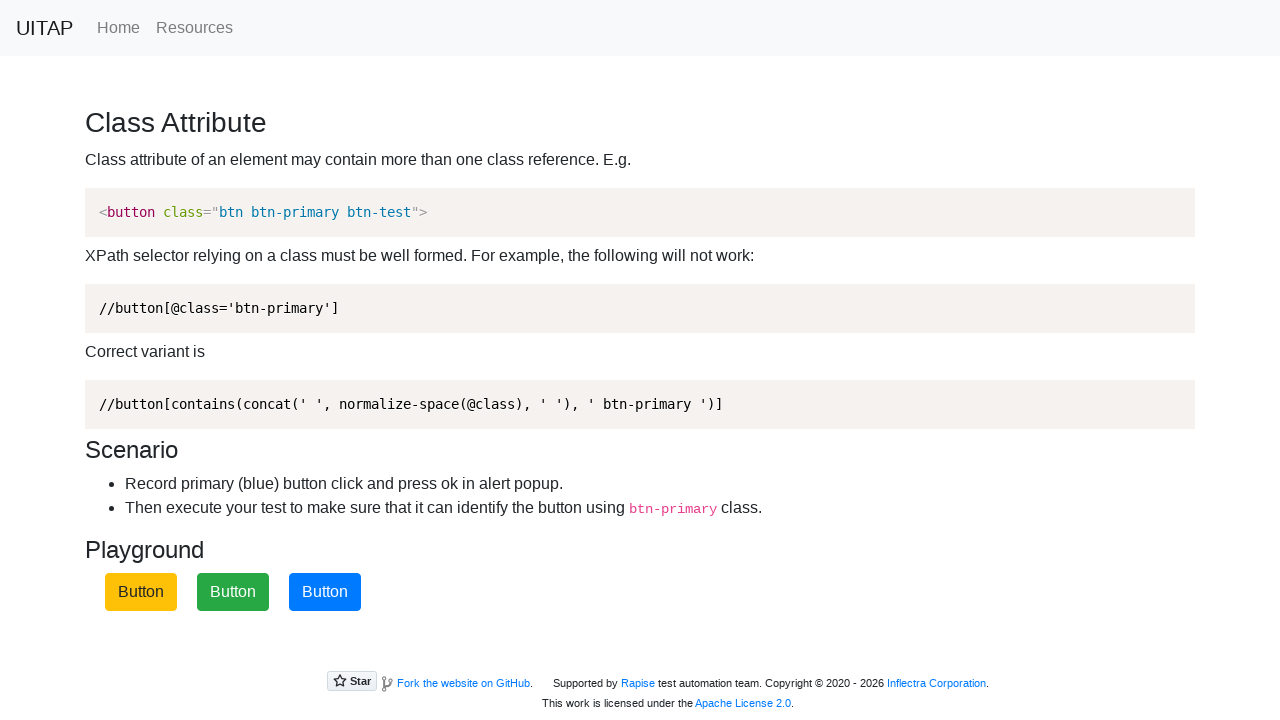

Clicked blue button (iteration 1 of 3) at (325, 592) on .btn-primary
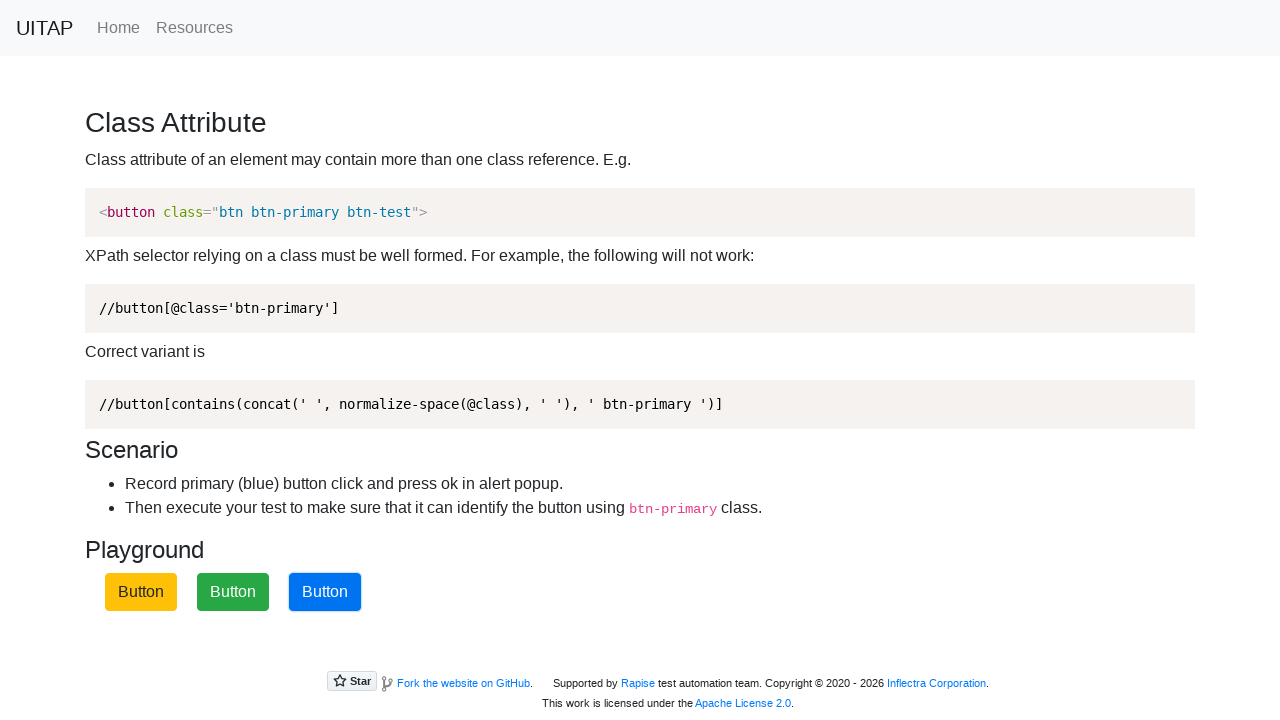

Alert dialog accepted and processed (iteration 1 of 3)
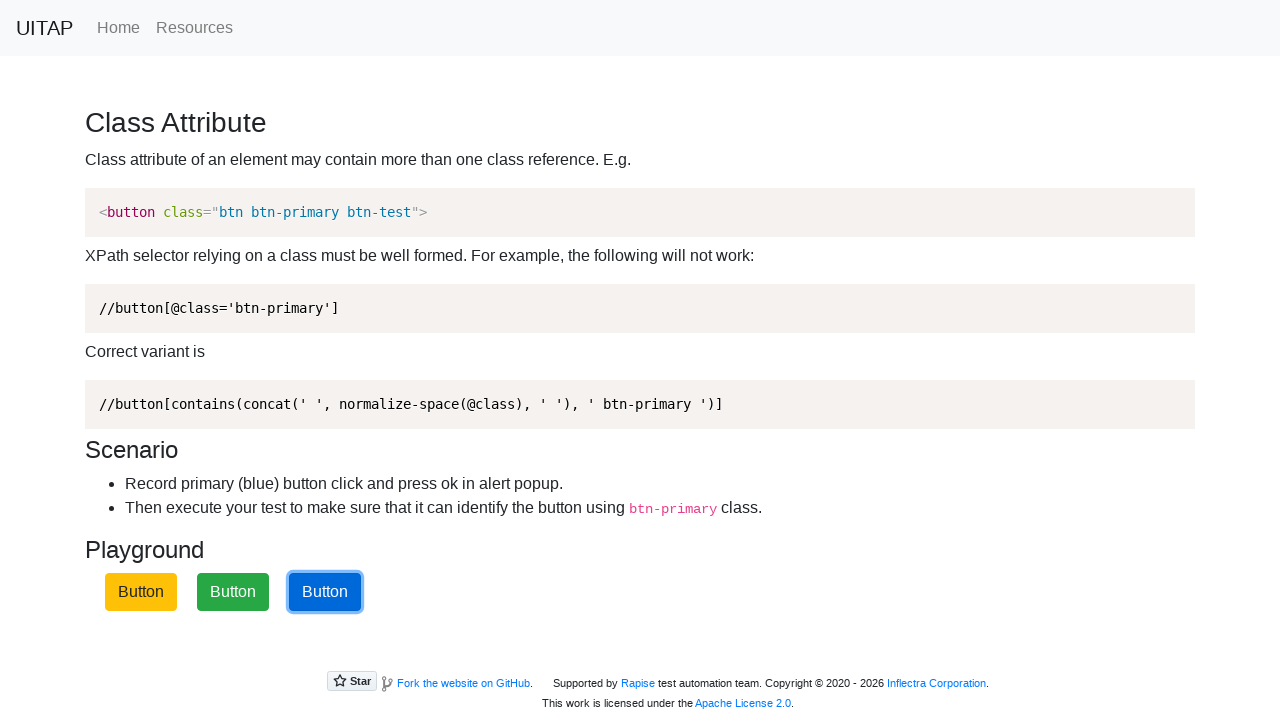

Clicked blue button (iteration 2 of 3) at (325, 592) on .btn-primary
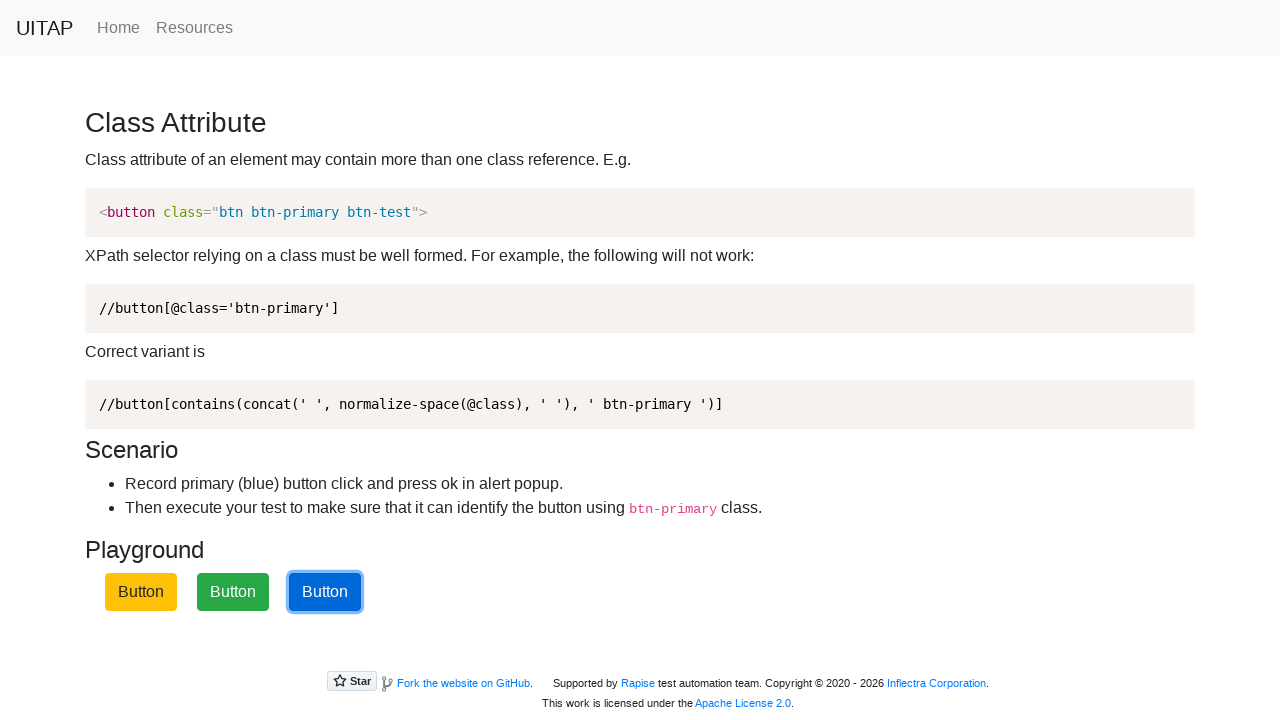

Alert dialog accepted and processed (iteration 2 of 3)
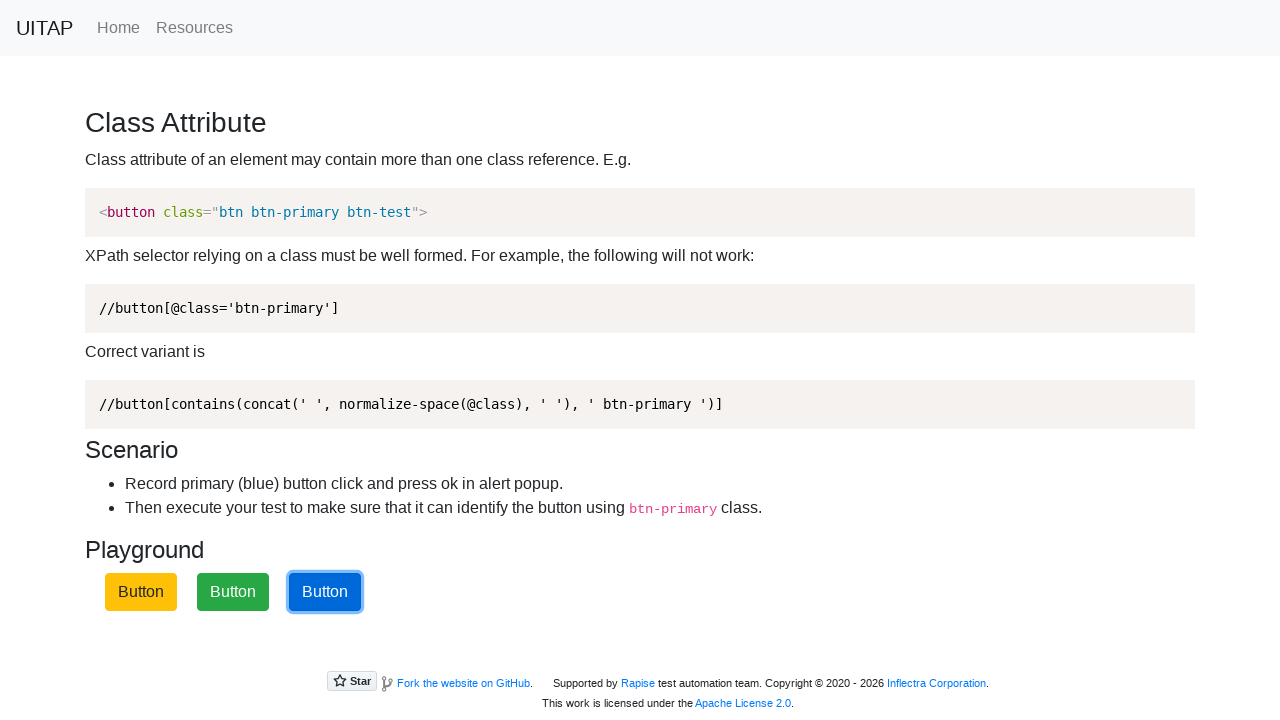

Clicked blue button (iteration 3 of 3) at (325, 592) on .btn-primary
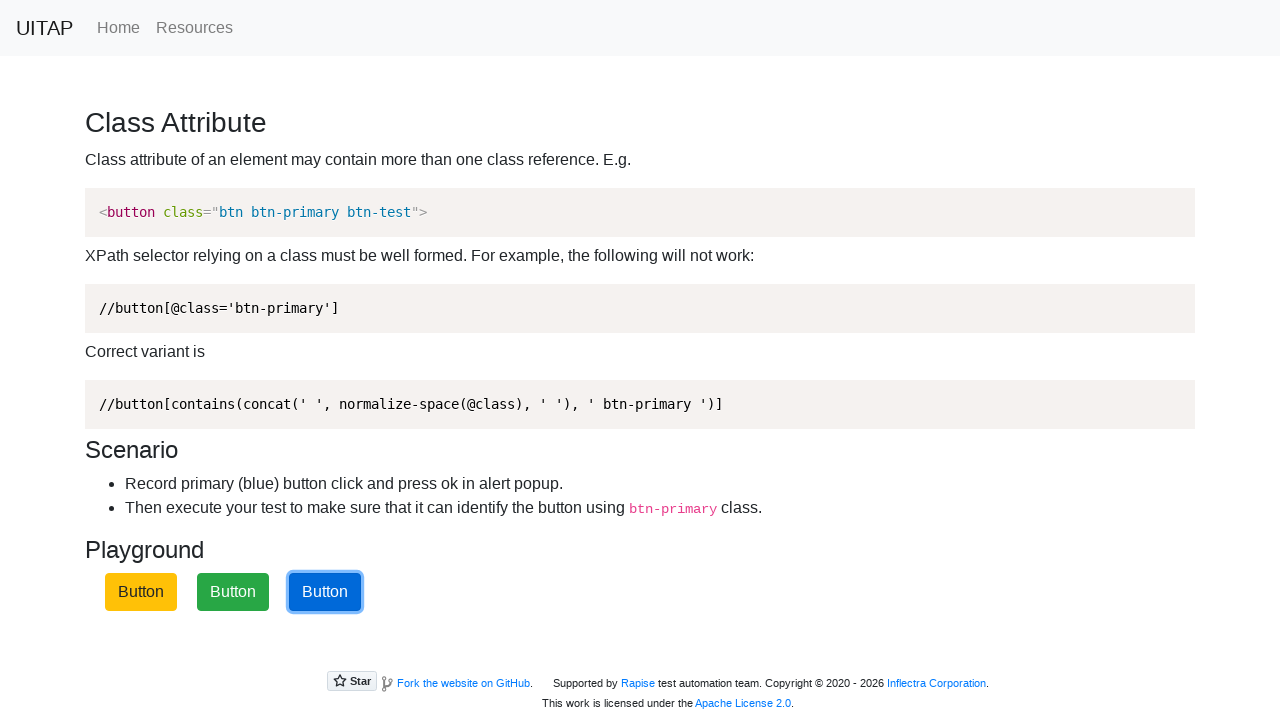

Alert dialog accepted and processed (iteration 3 of 3)
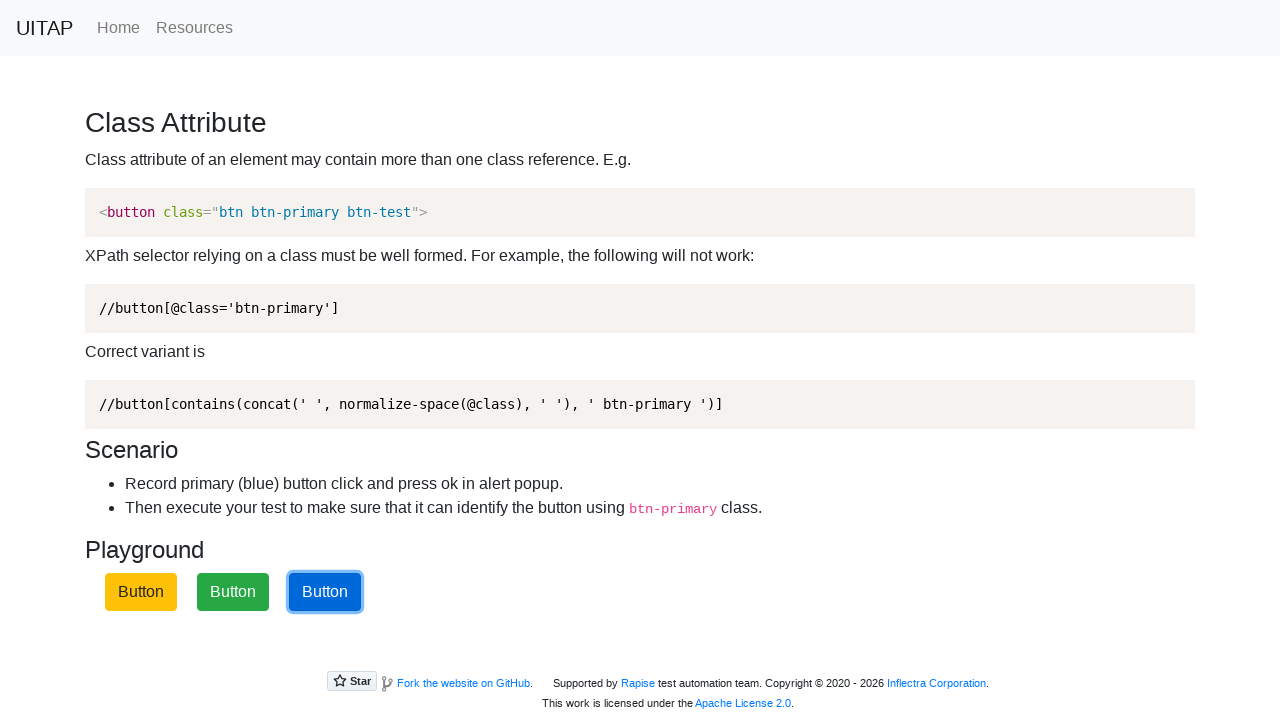

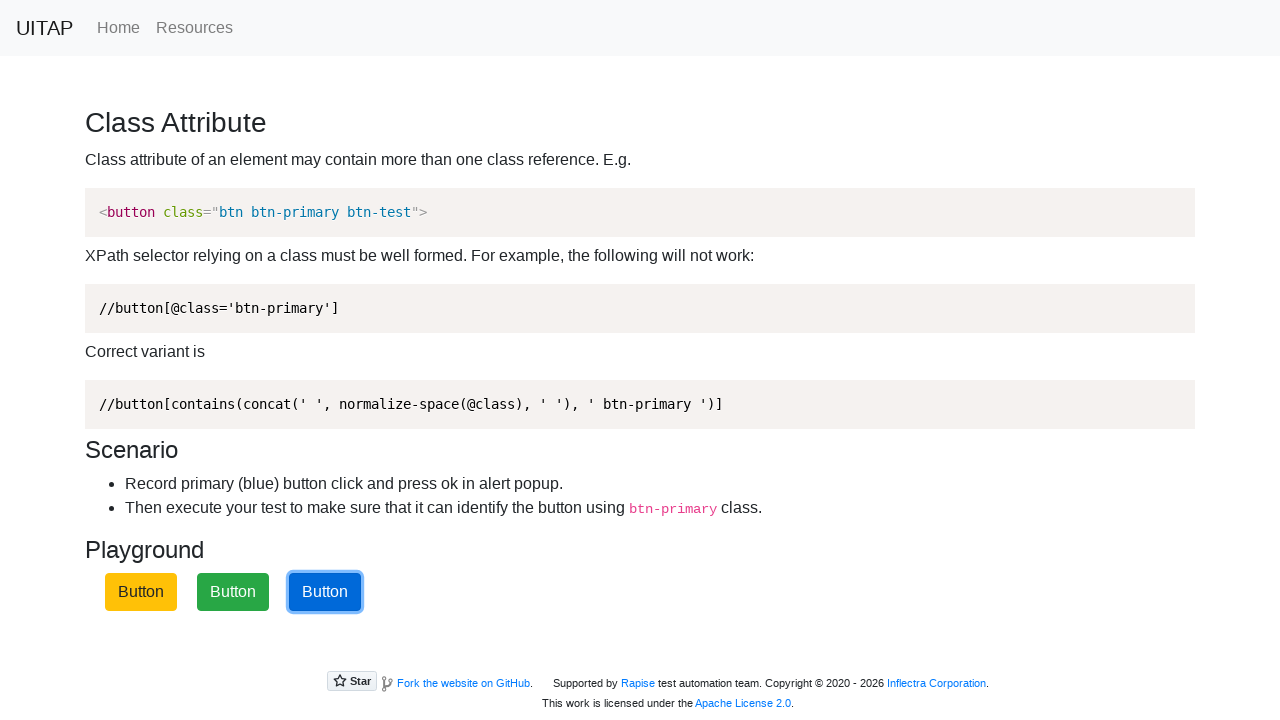